Tests dynamic controls functionality on a mobile viewport by clicking the "Enable" button and verifying that the input field becomes enabled.

Starting URL: https://the-internet.herokuapp.com/dynamic_controls

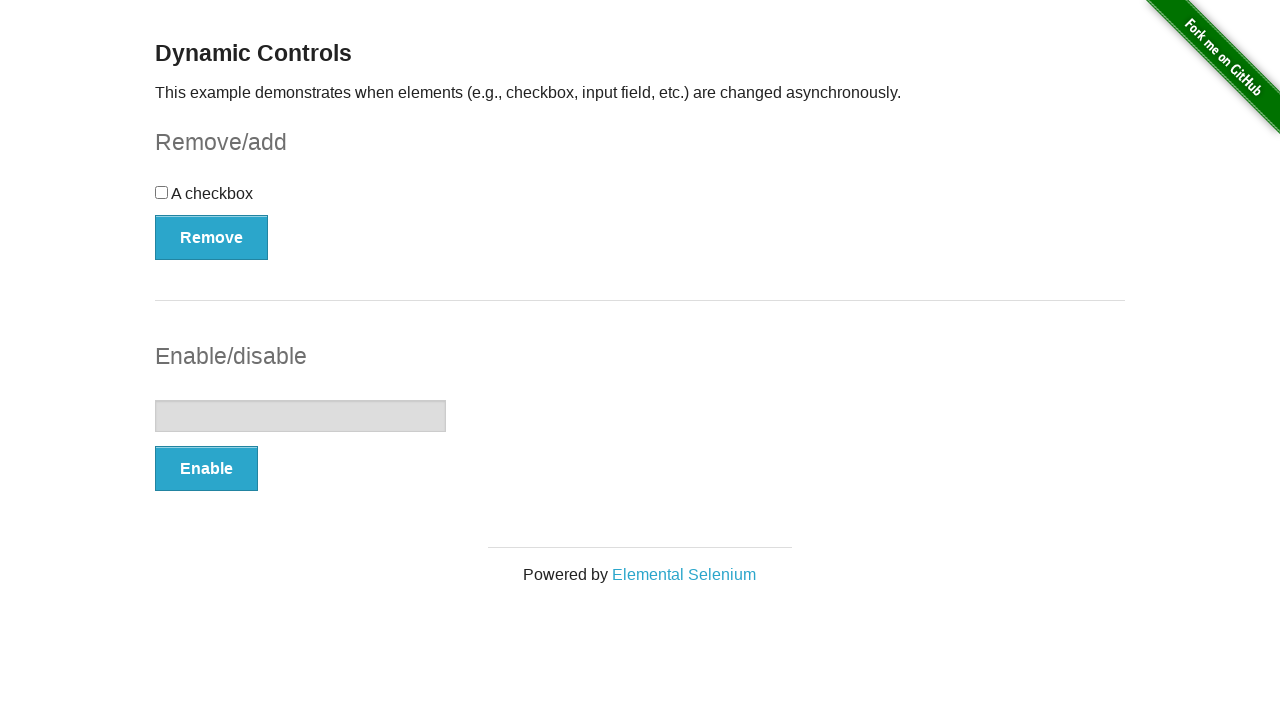

Clicked the Enable button at (206, 469) on button:text('Enable')
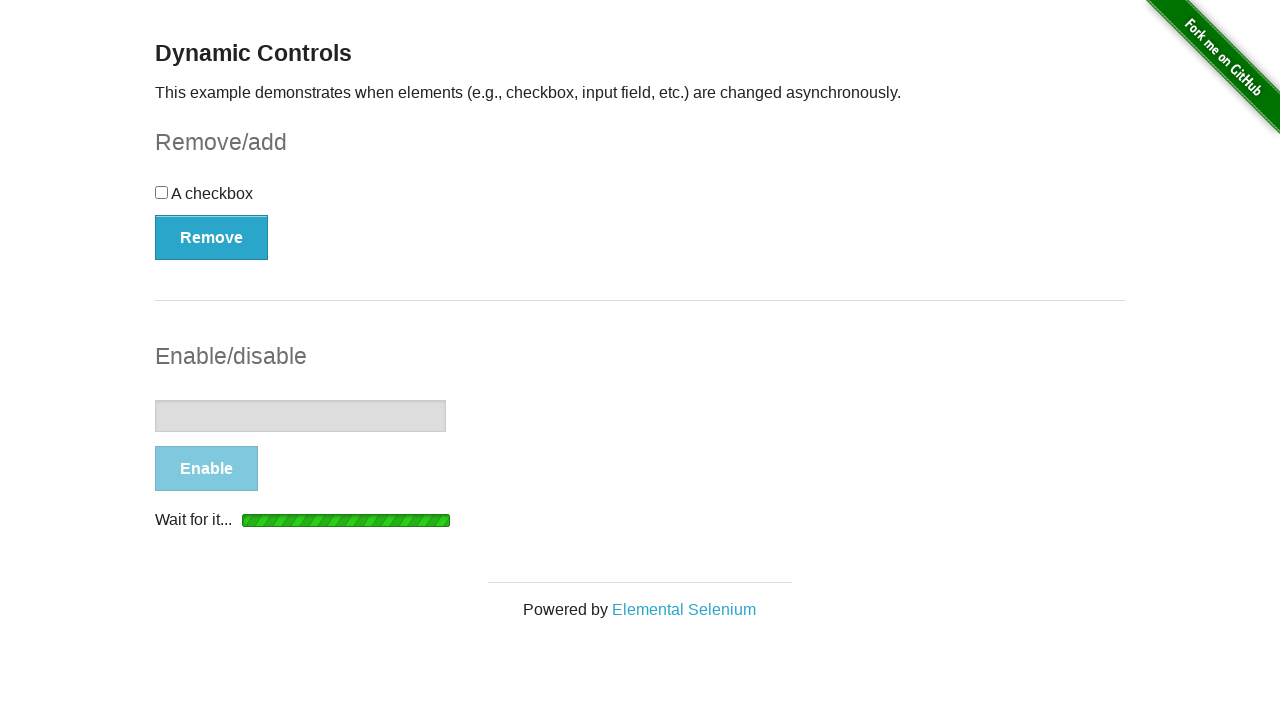

Input field became visible
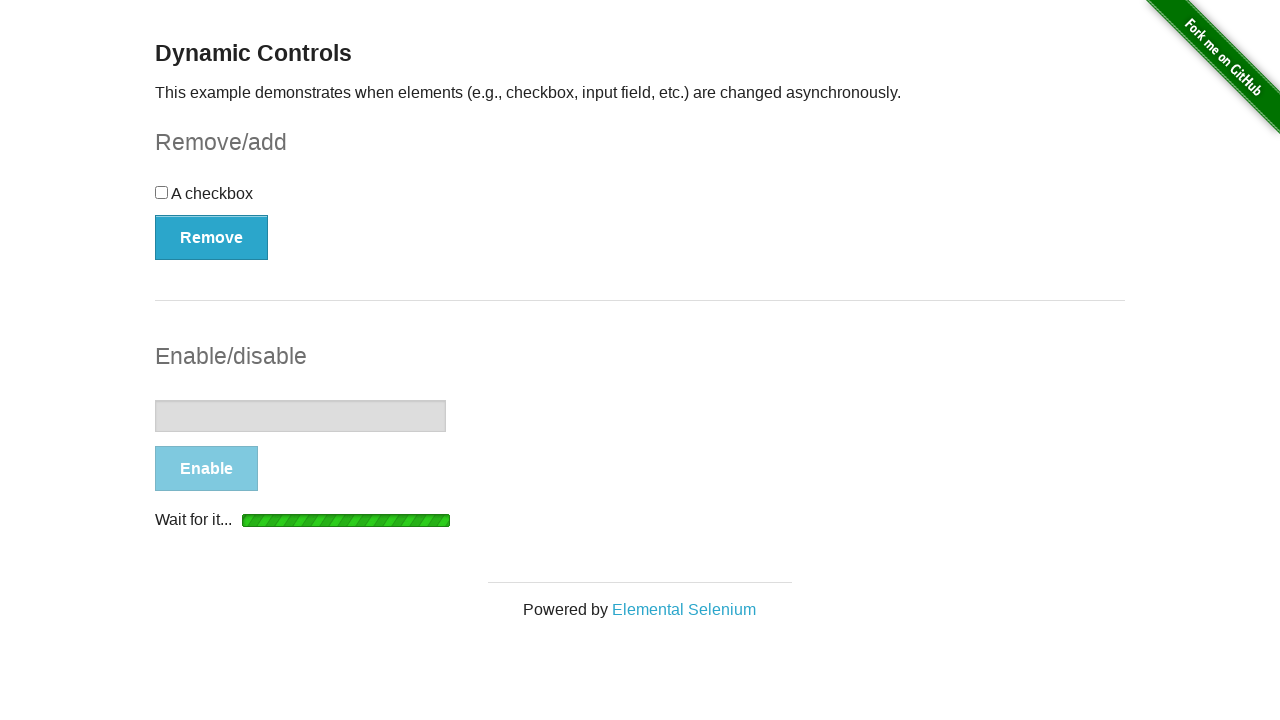

Input field became enabled
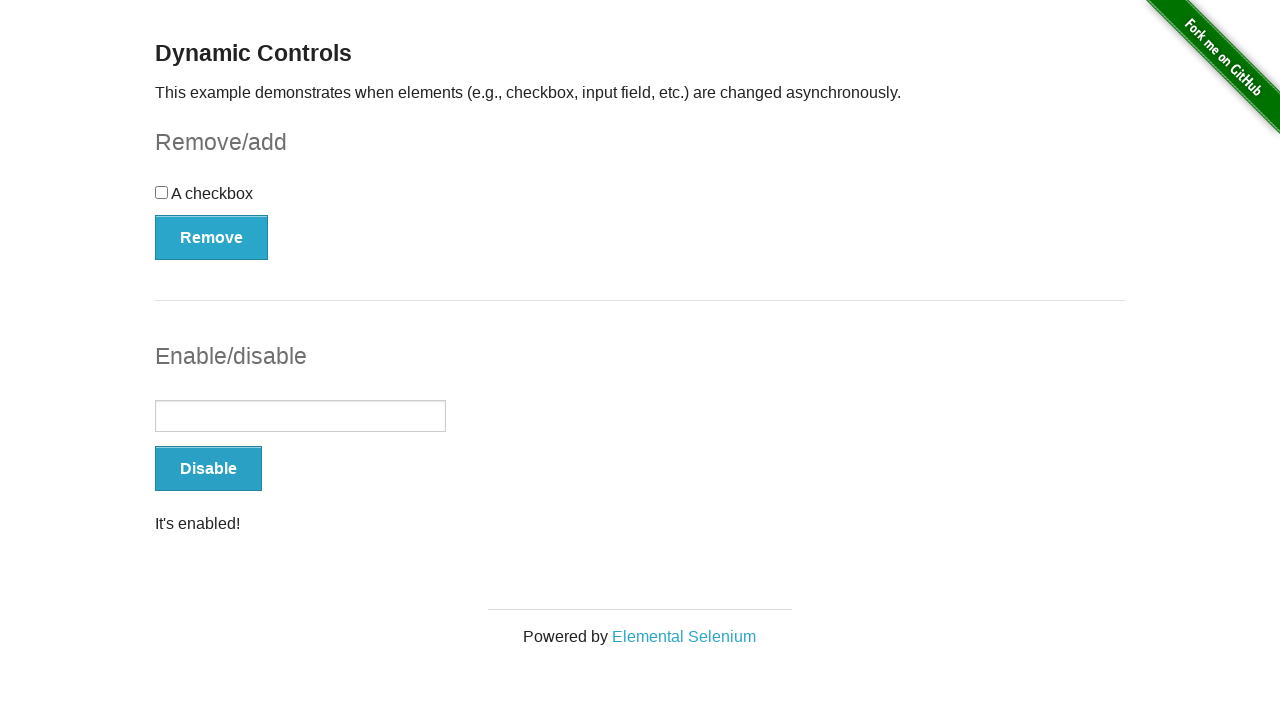

Verified that input field is enabled
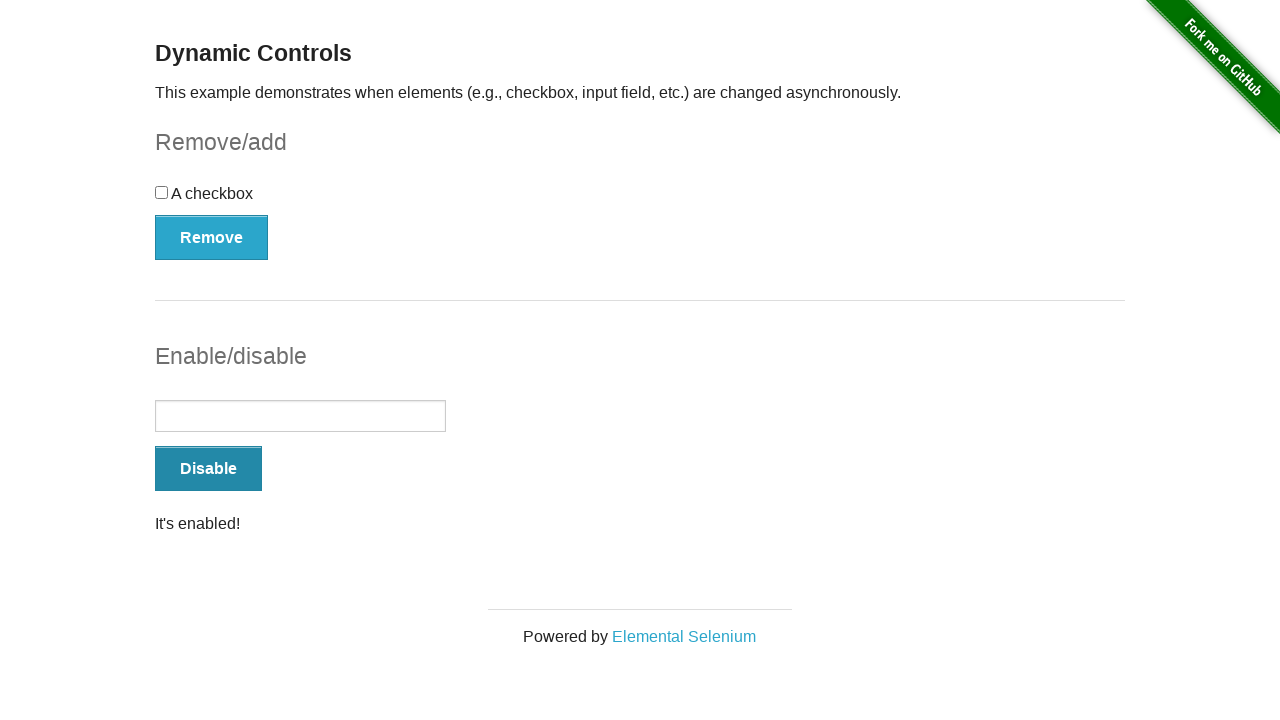

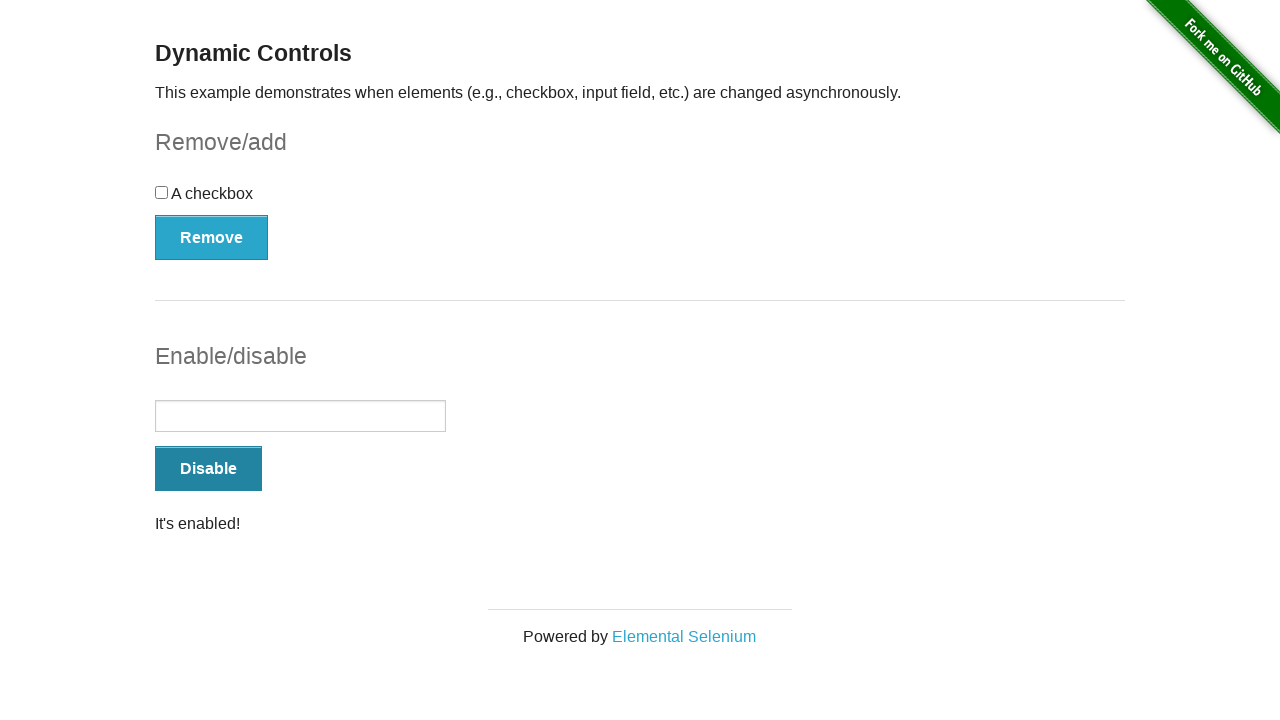